Tests login form error handling by entering only username and verifying the appropriate error message is displayed

Starting URL: https://the-internet.herokuapp.com/login

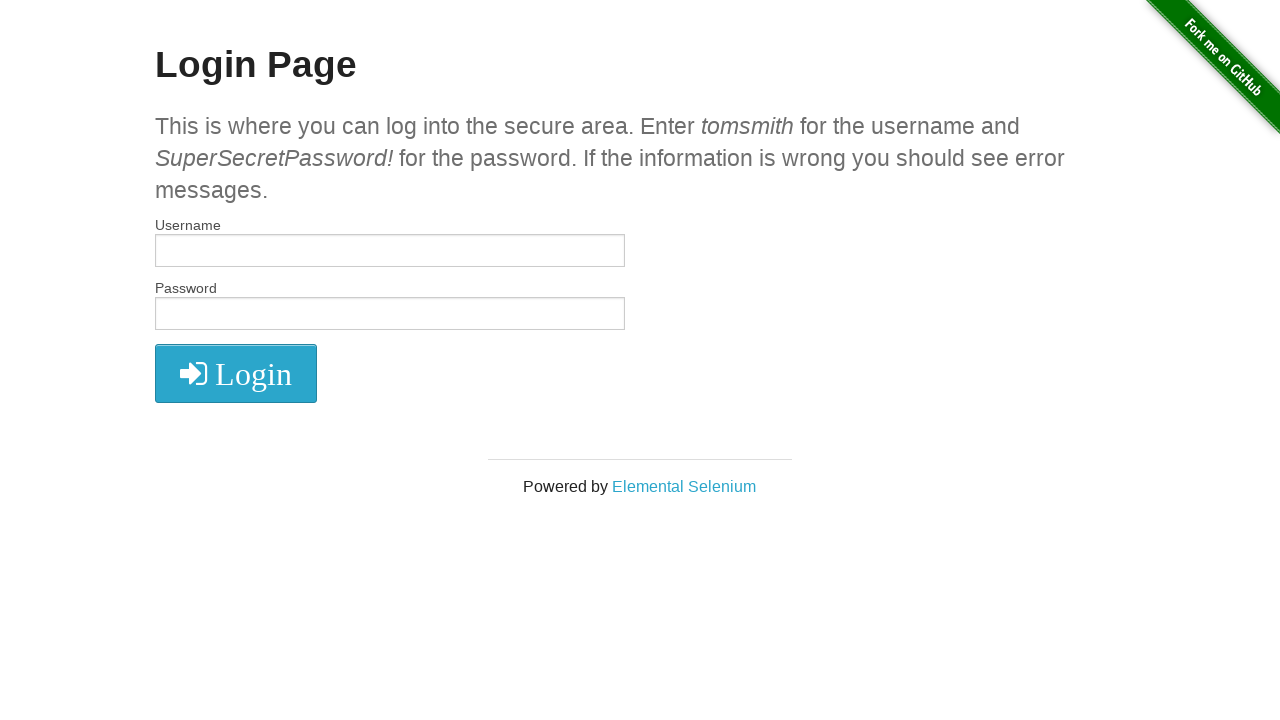

Waited for login form to be visible
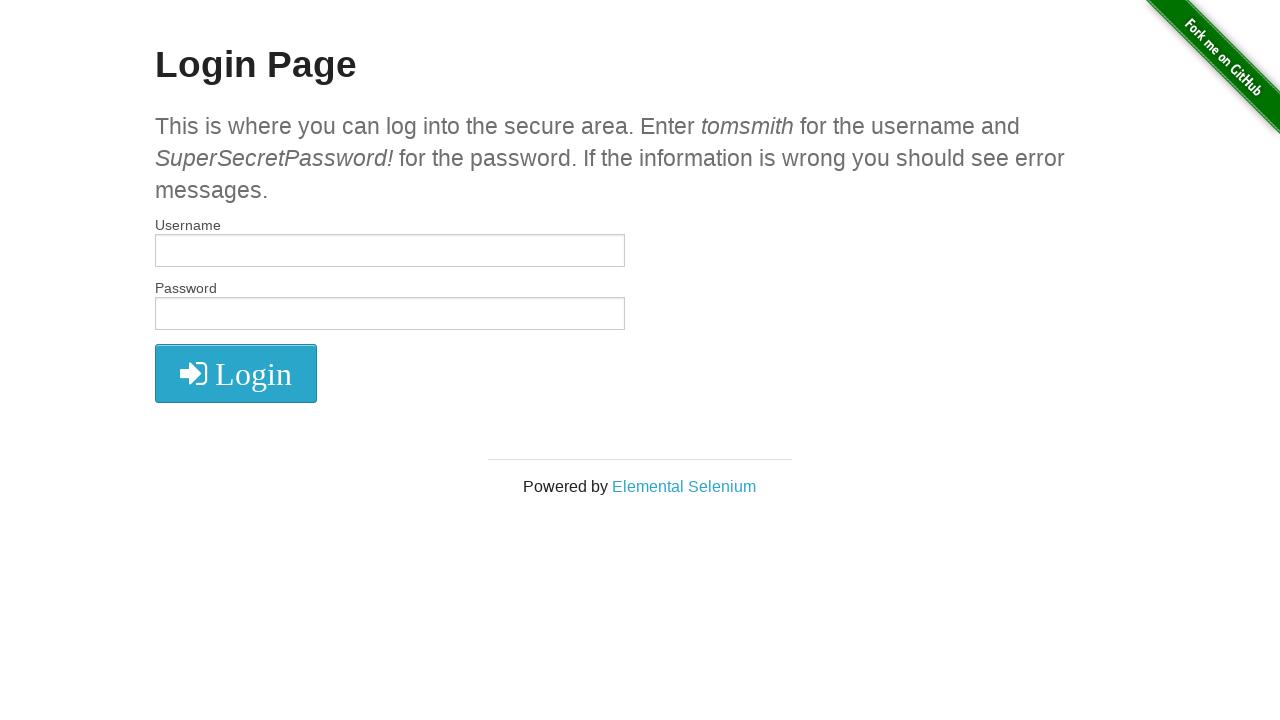

Filled username field with 'testuser847' on #username
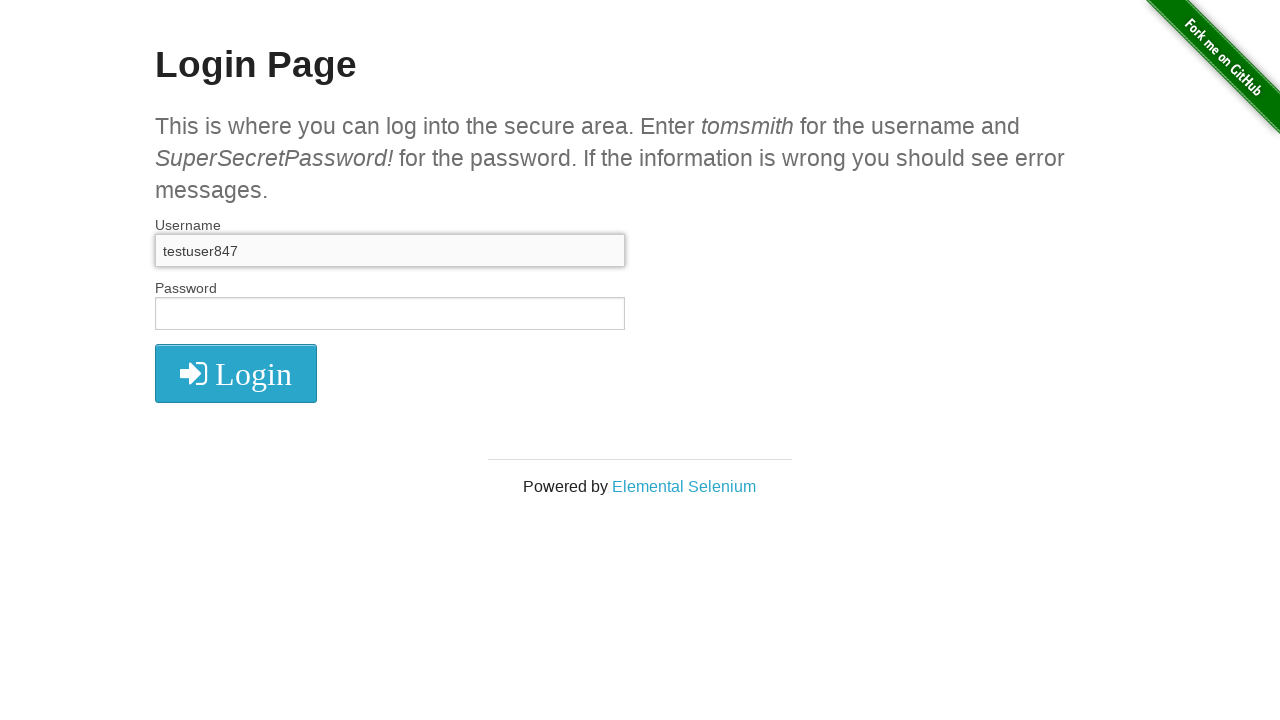

Clicked login button without entering password at (236, 373) on #login button
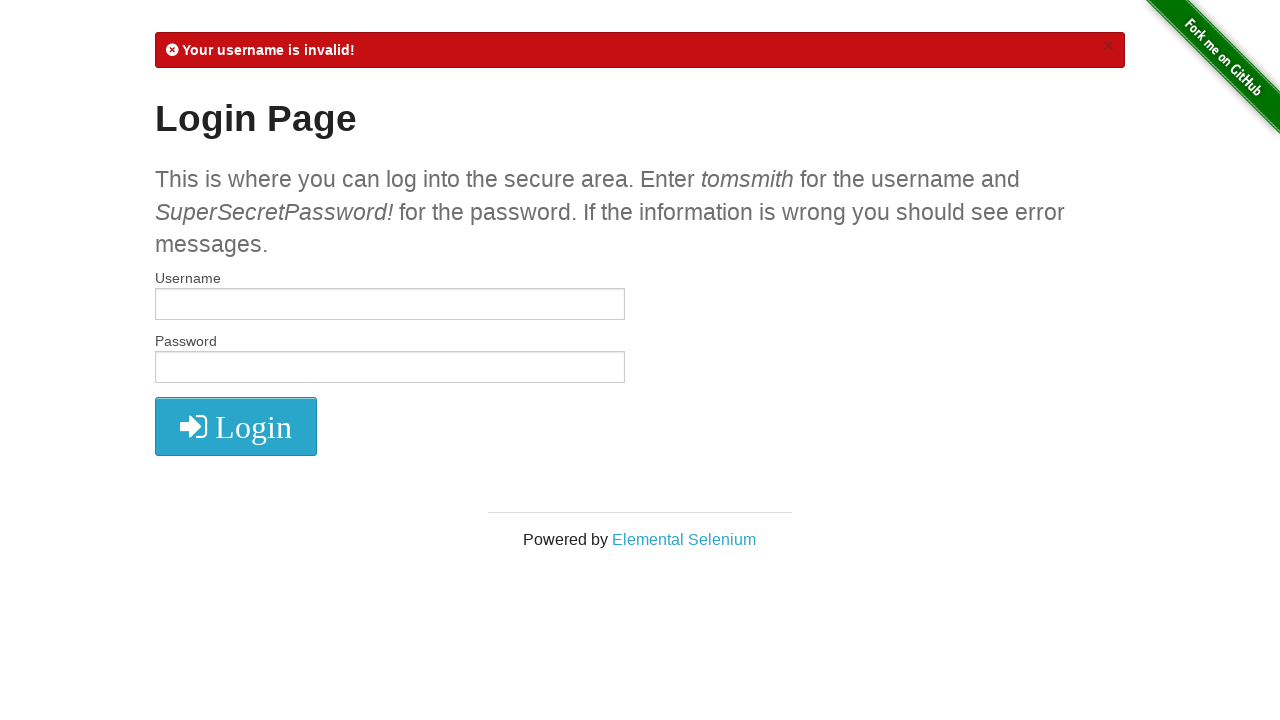

Error message alert appeared
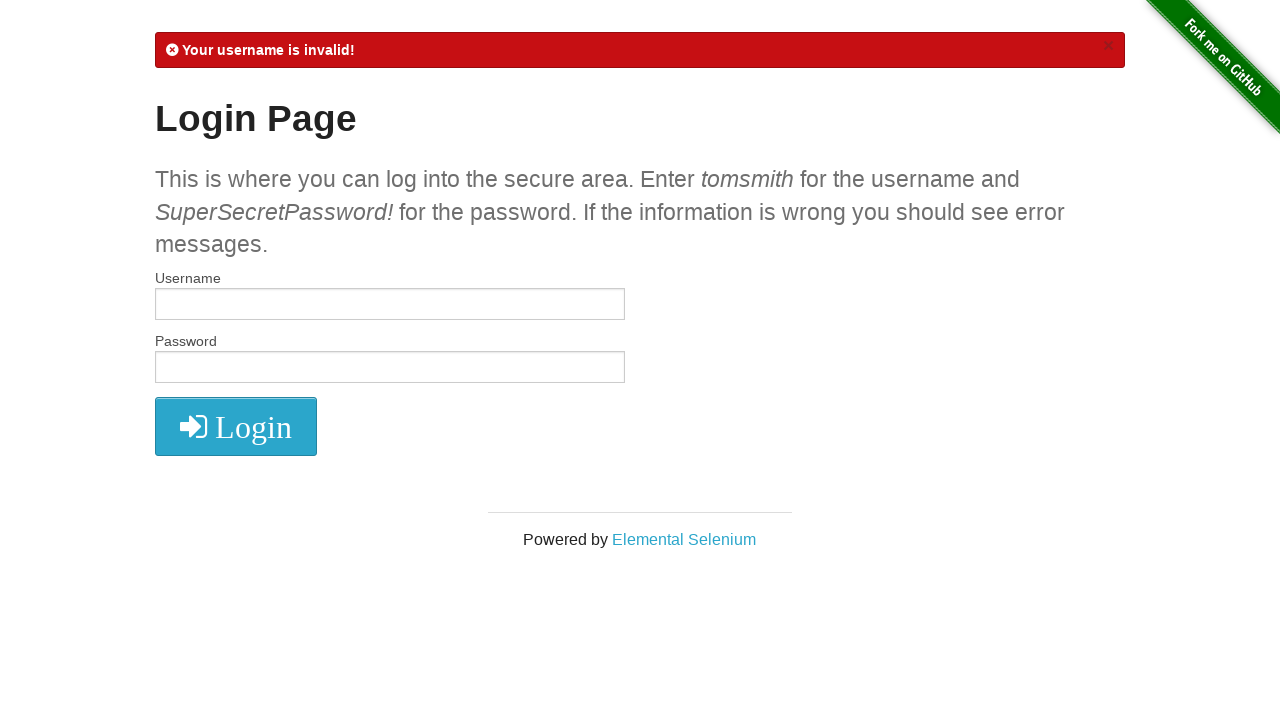

Retrieved alert message content
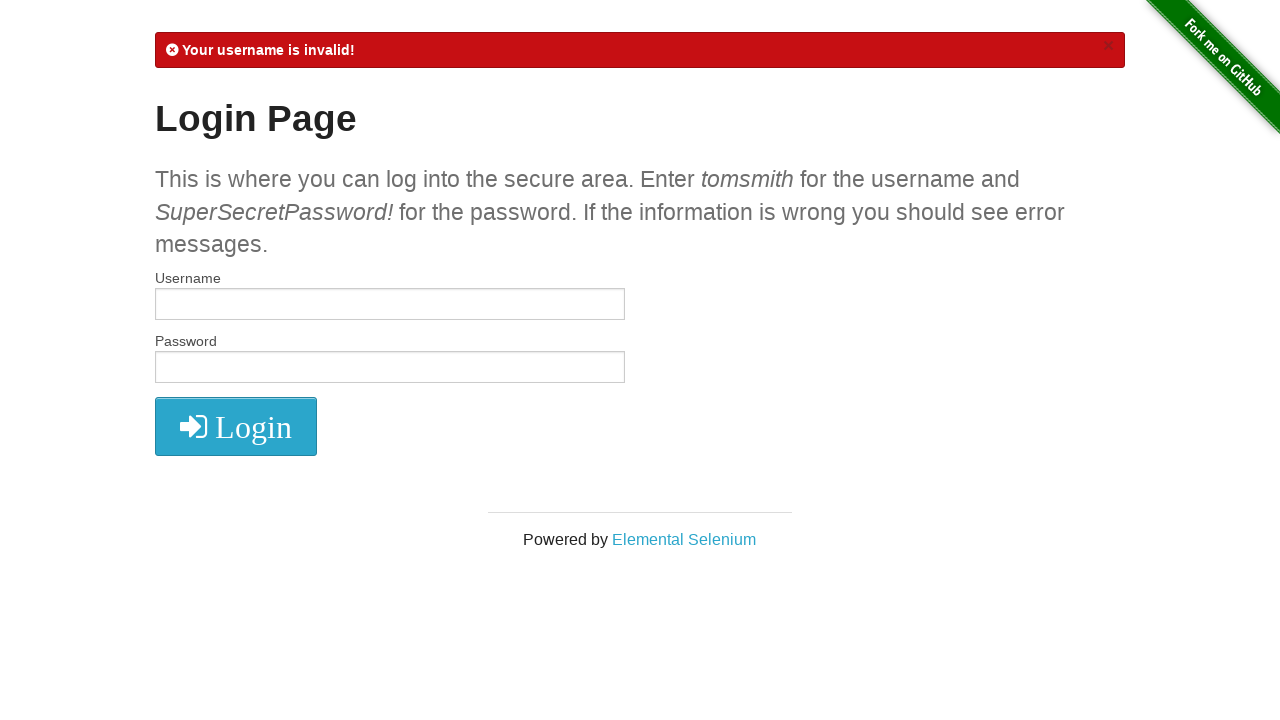

Verified error message contains 'Your username is invalid!'
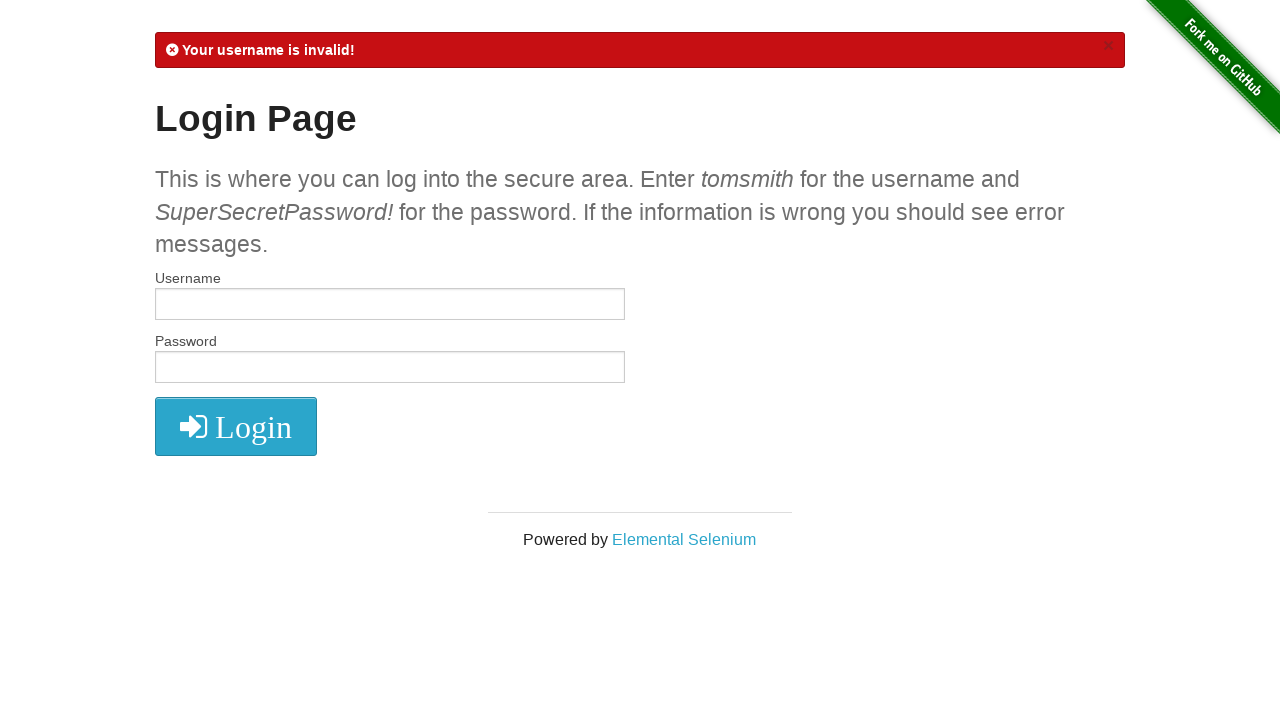

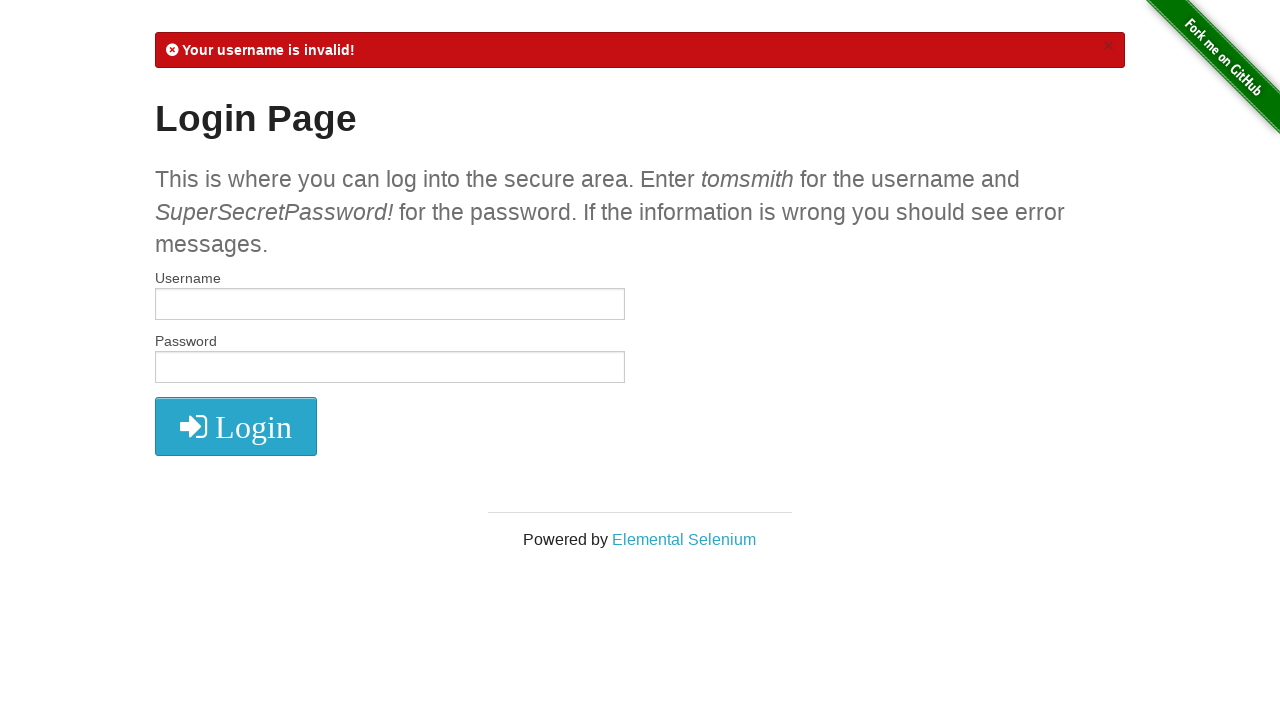